Tests checkbox functionality by clicking on a "Bike" checkbox and verifying it becomes selected

Starting URL: http://only-testing-blog.blogspot.in/2013/11/new-test.html

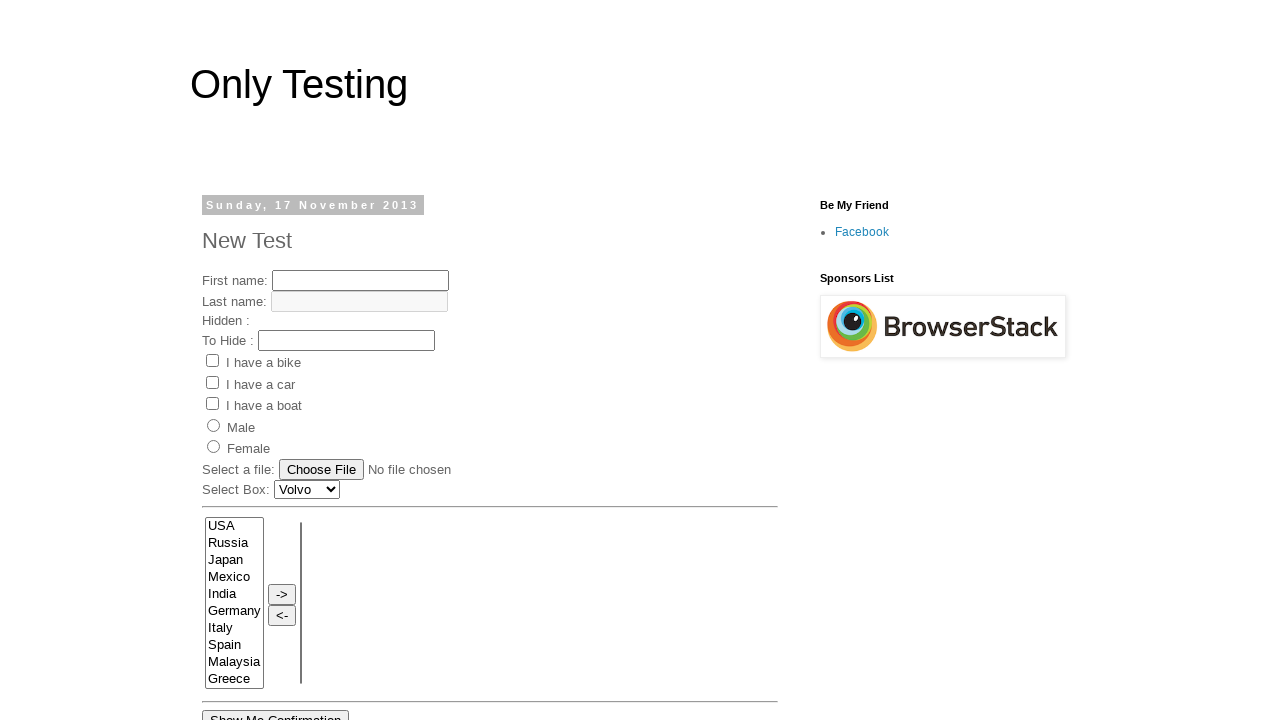

Navigated to checkbox test page
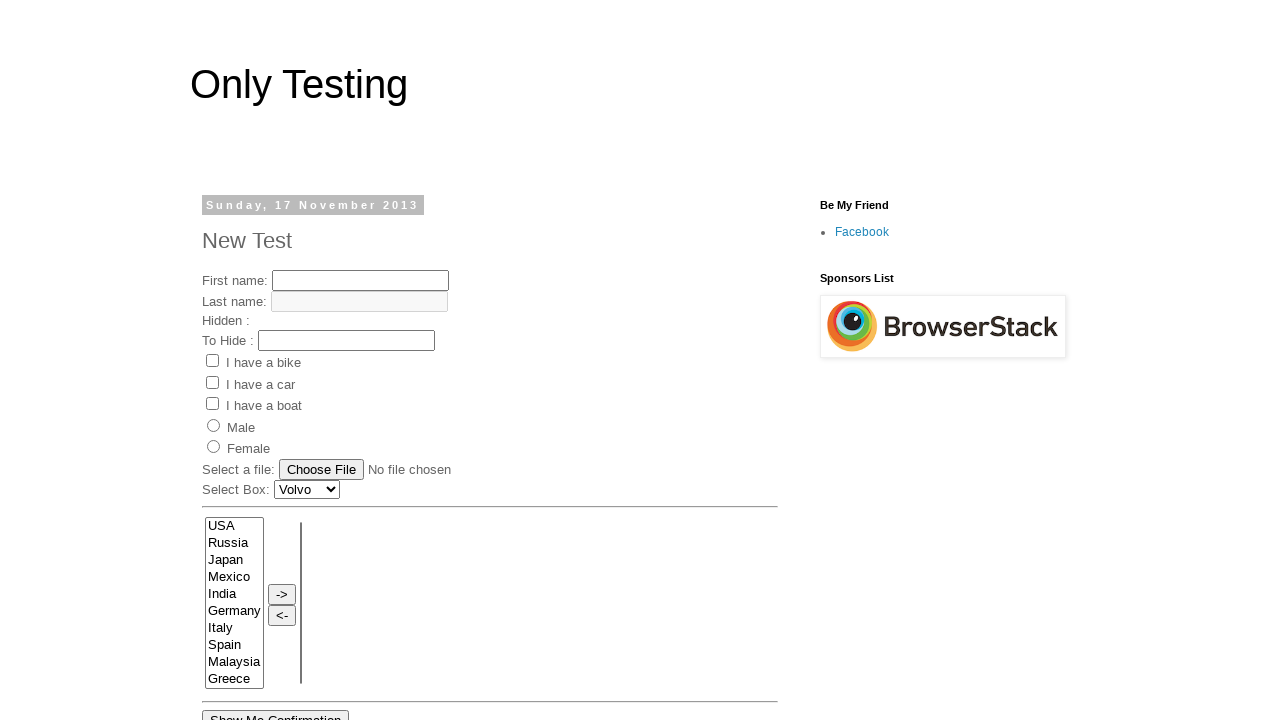

Clicked on the Bike checkbox at (212, 361) on input[value='Bike']
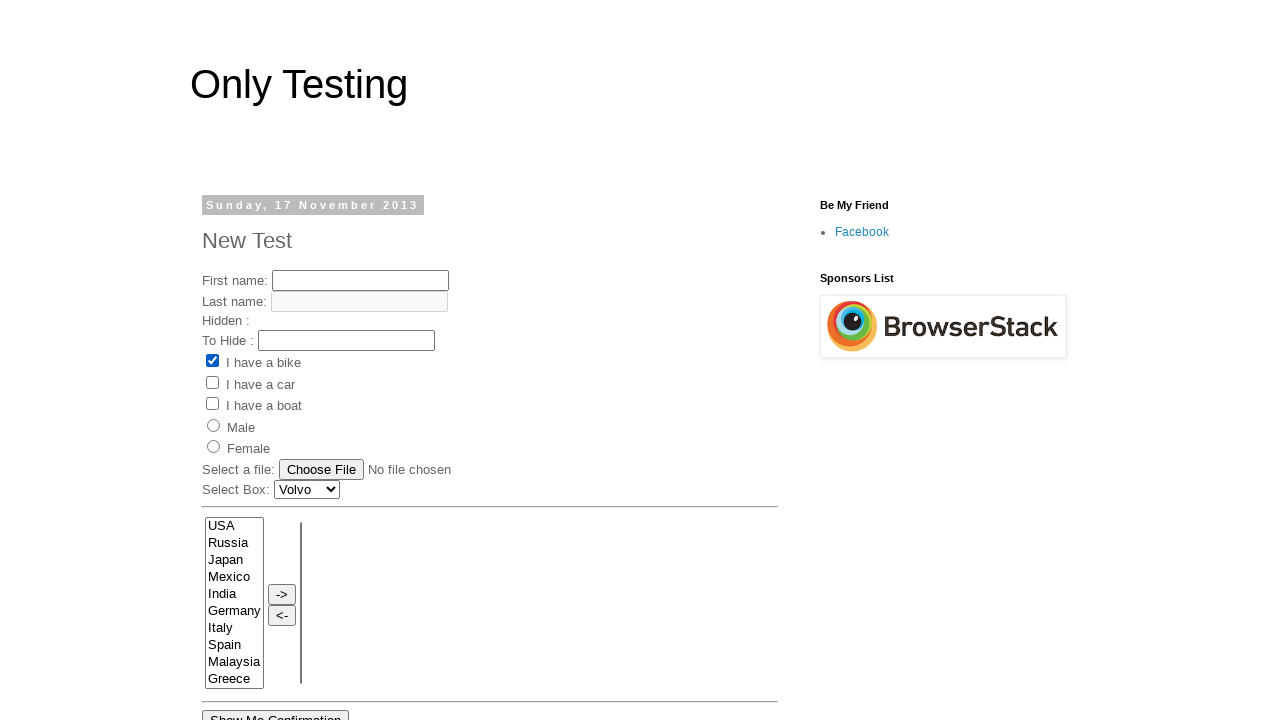

Verified that Bike checkbox is now selected
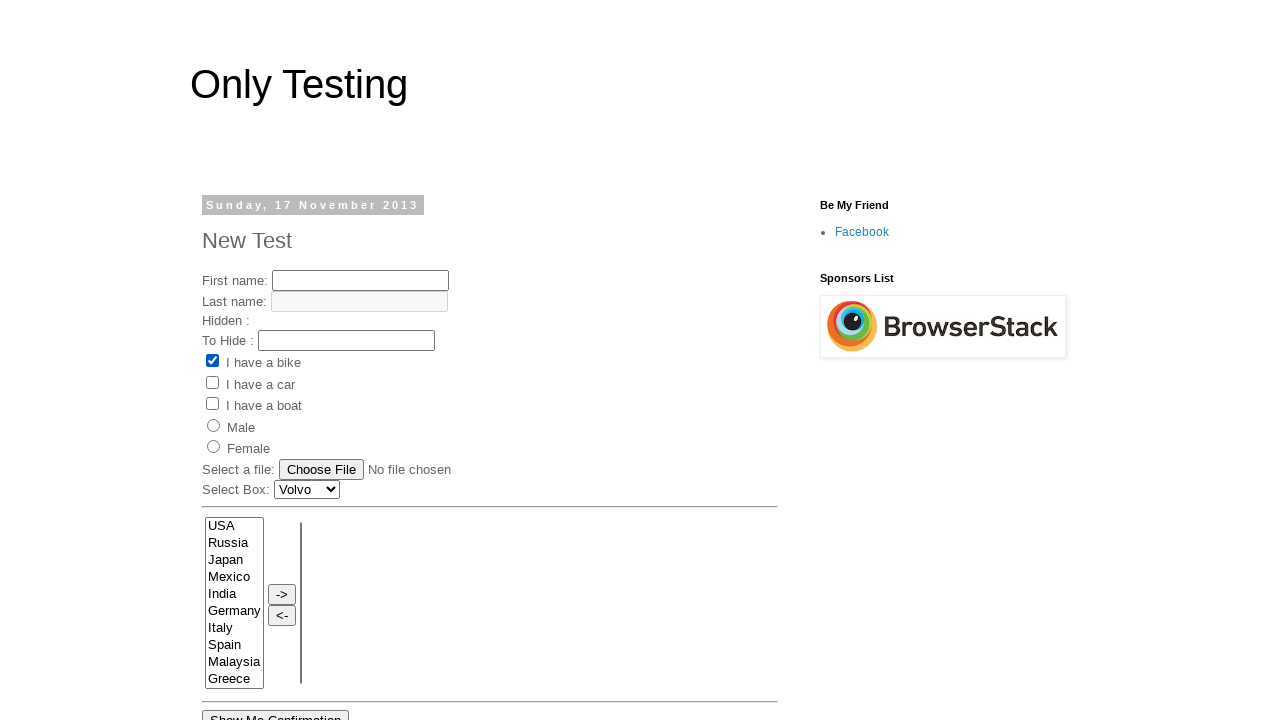

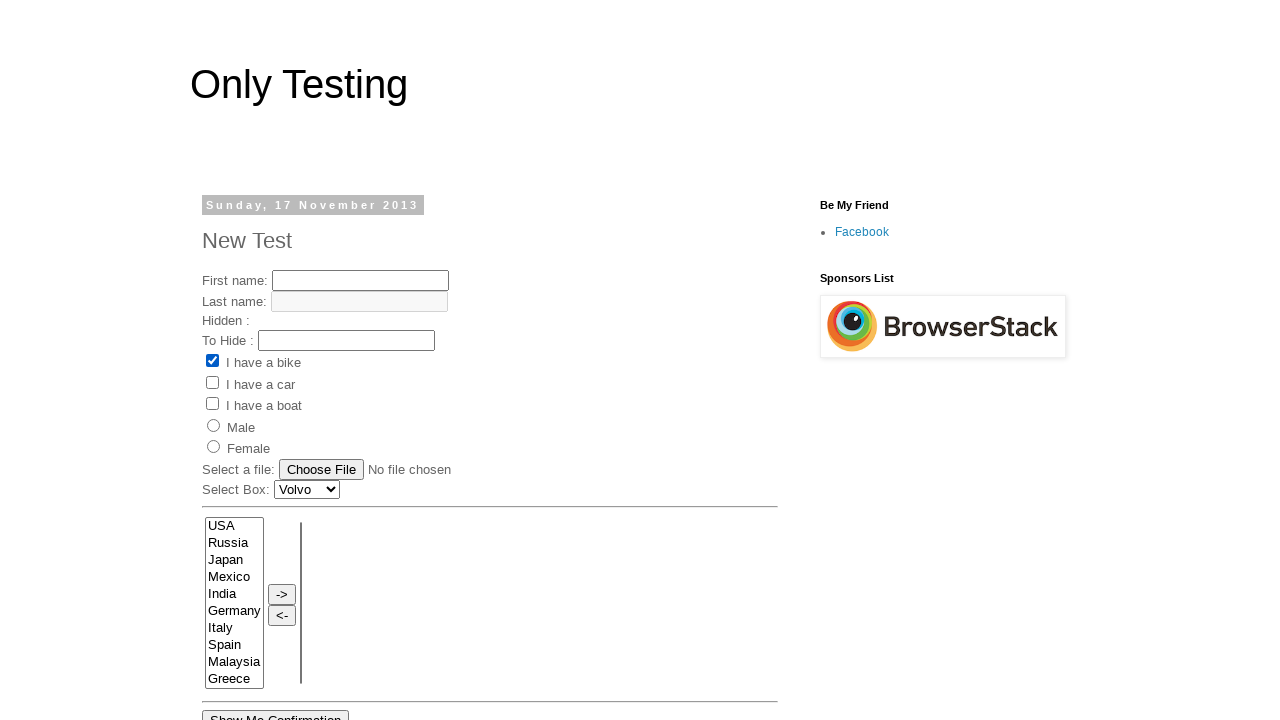